Navigates to a page and uses JavaScript evaluate to modify the page title text content using Python f-string interpolation

Starting URL: https://nikita-filonov.github.io/qa-automation-engineer-ui-course/#/auth/login

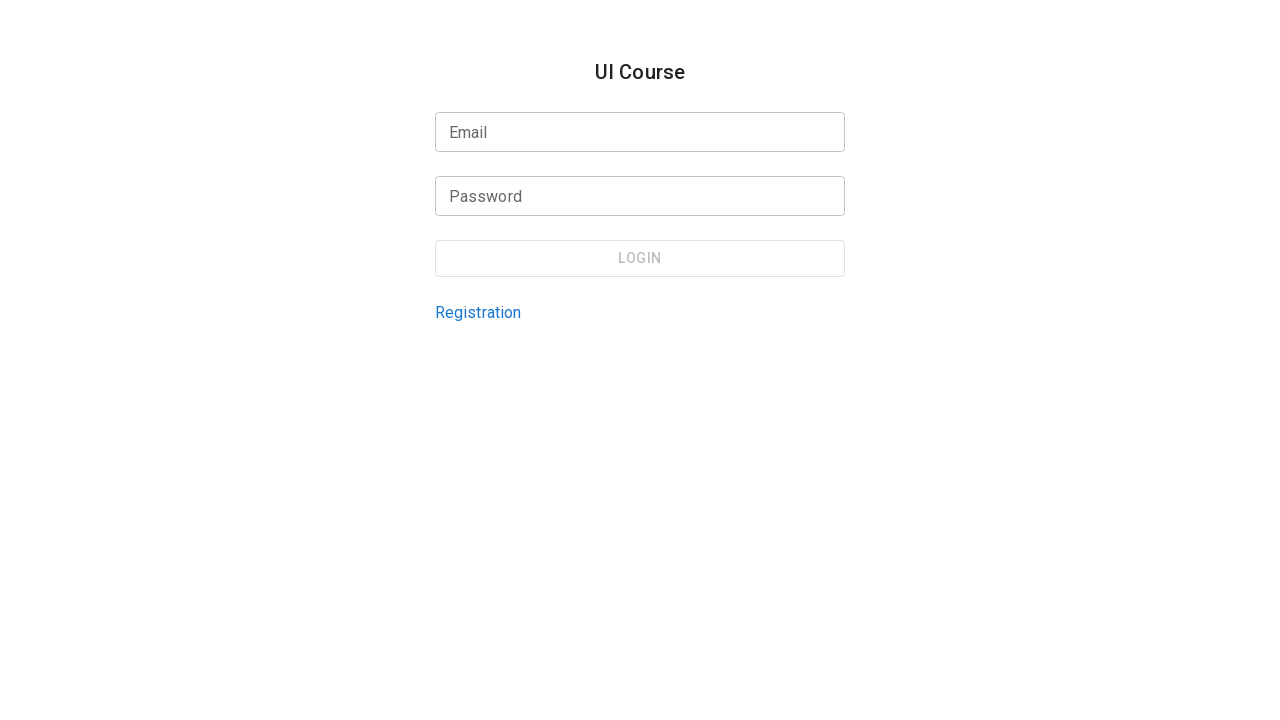

Navigated to login page
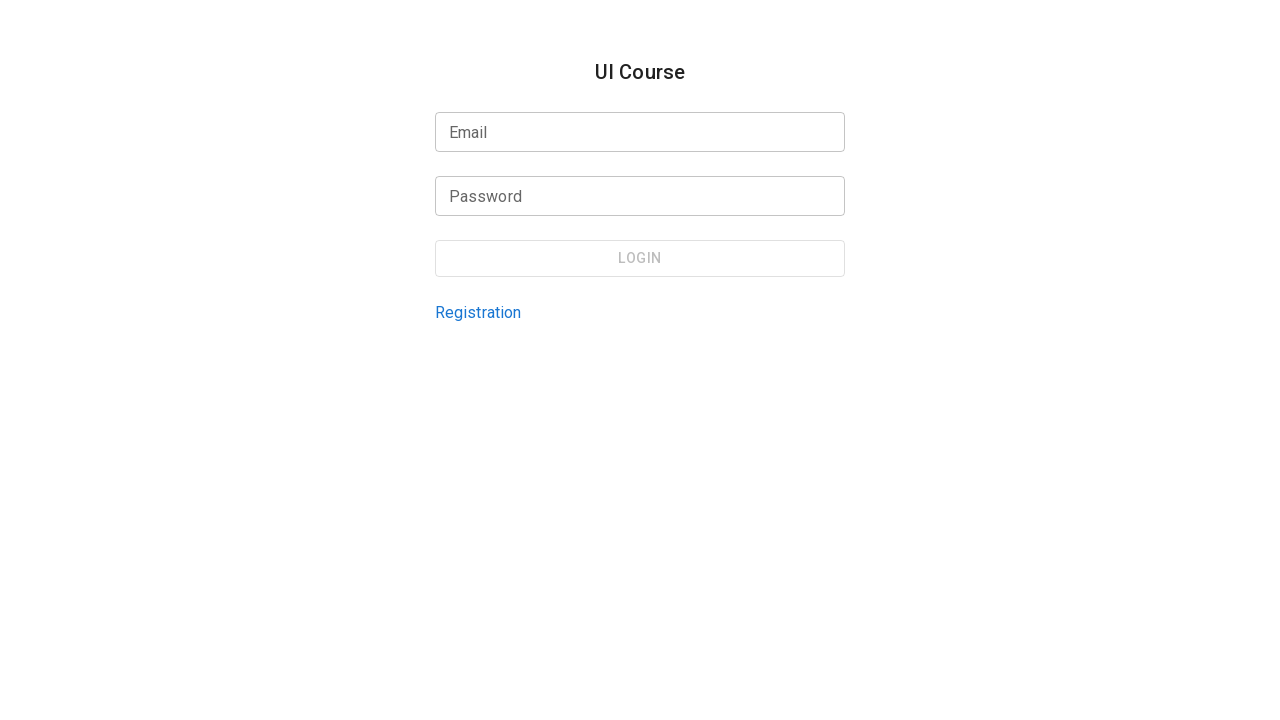

Used JavaScript evaluate to modify page title text content to 'random text' using f-string interpolation
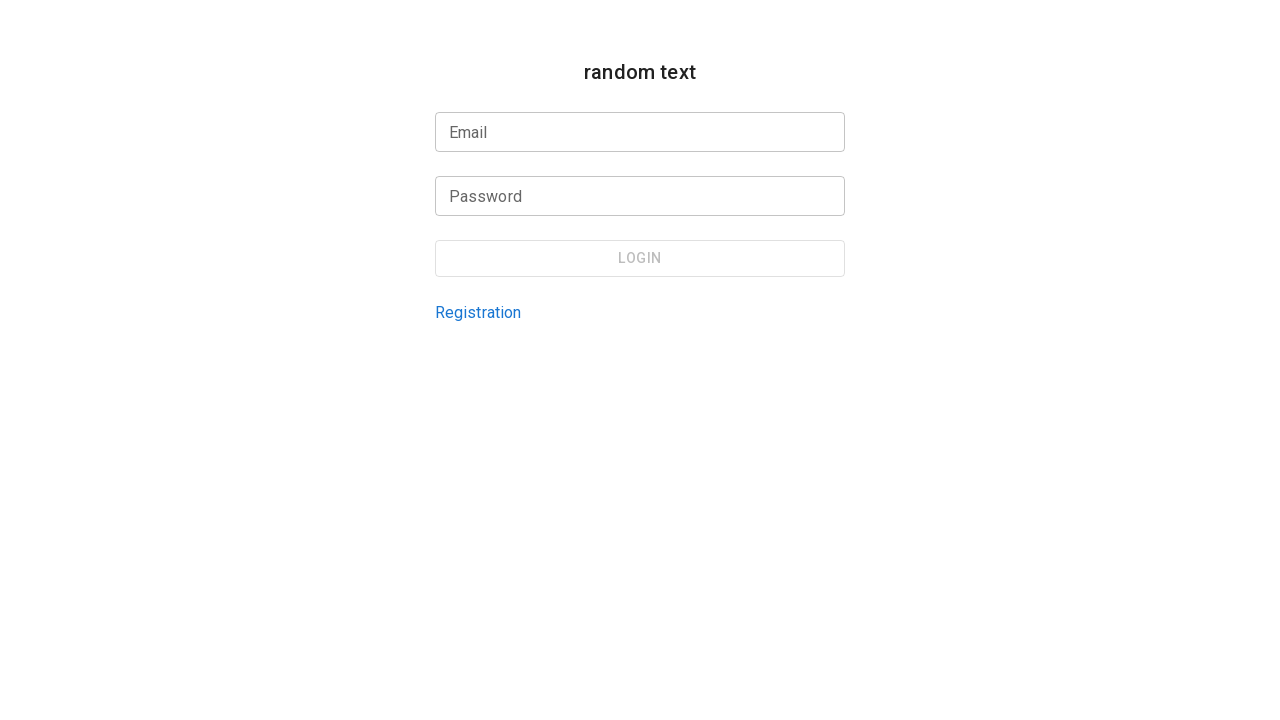

Waited 2 seconds to observe the title change
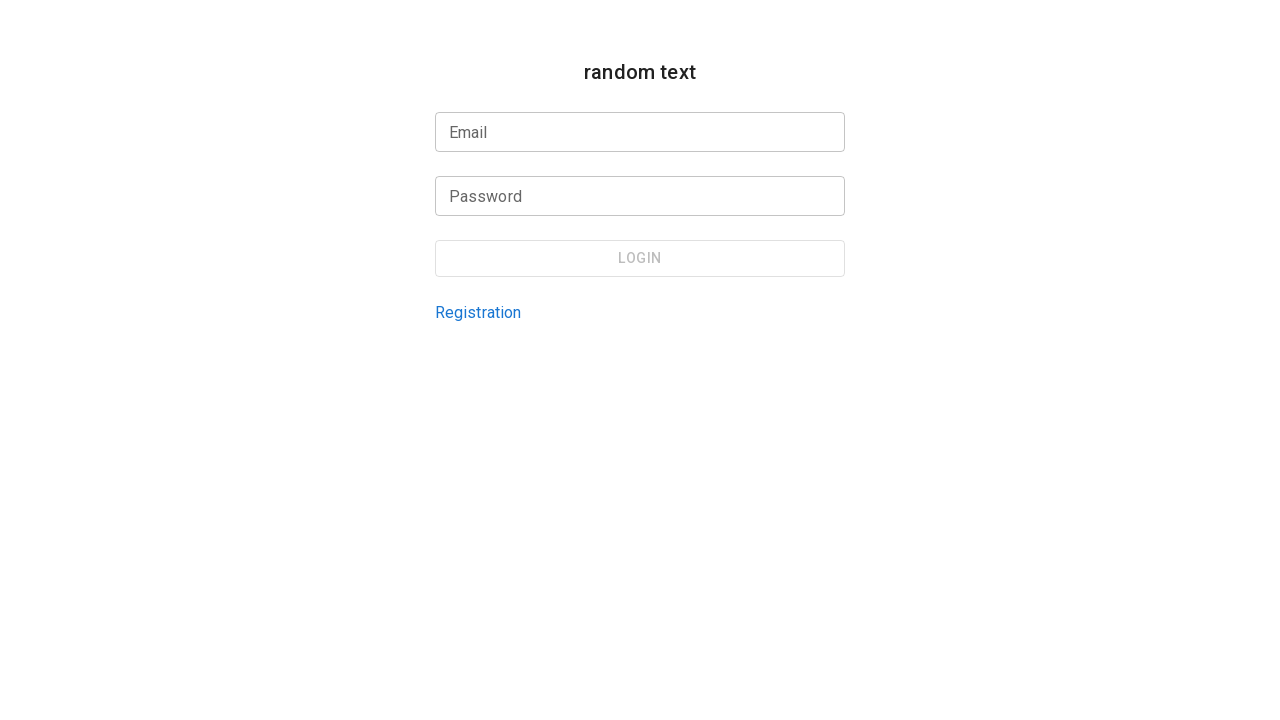

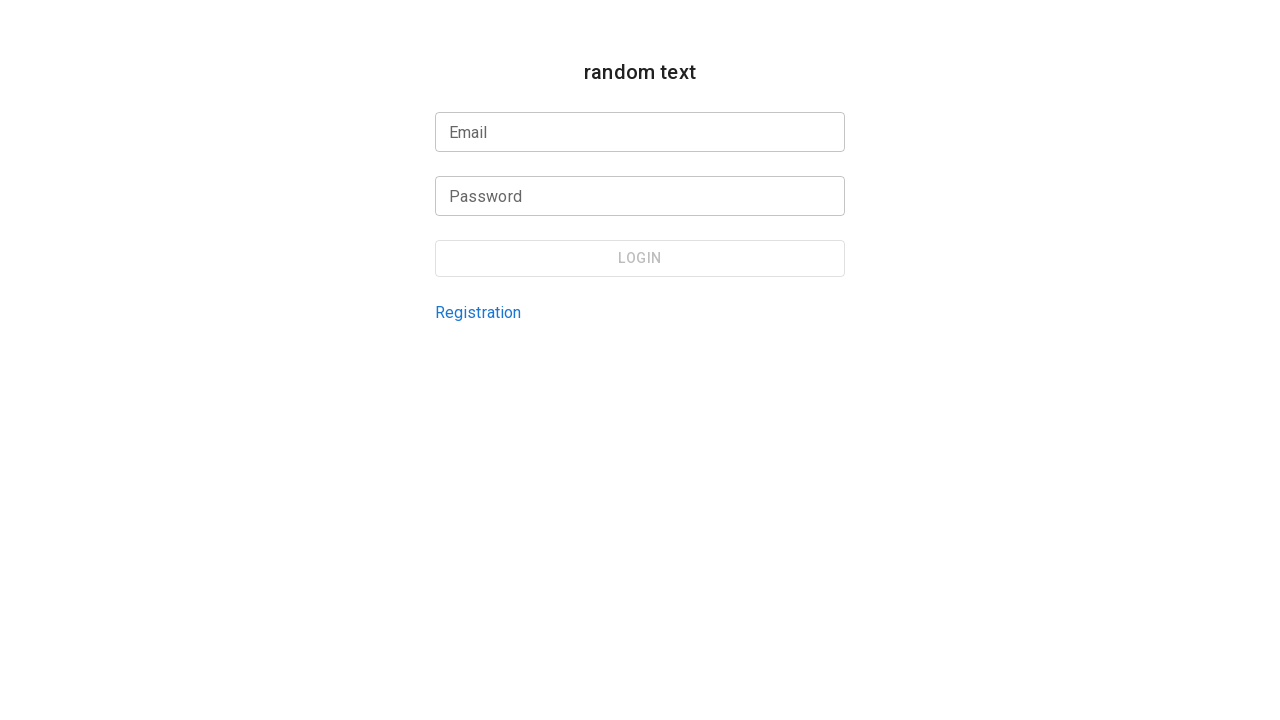